Tests the contact form functionality by navigating to the contact page, filling out all form fields, and submitting the message

Starting URL: https://alchemy.hguy.co/lms

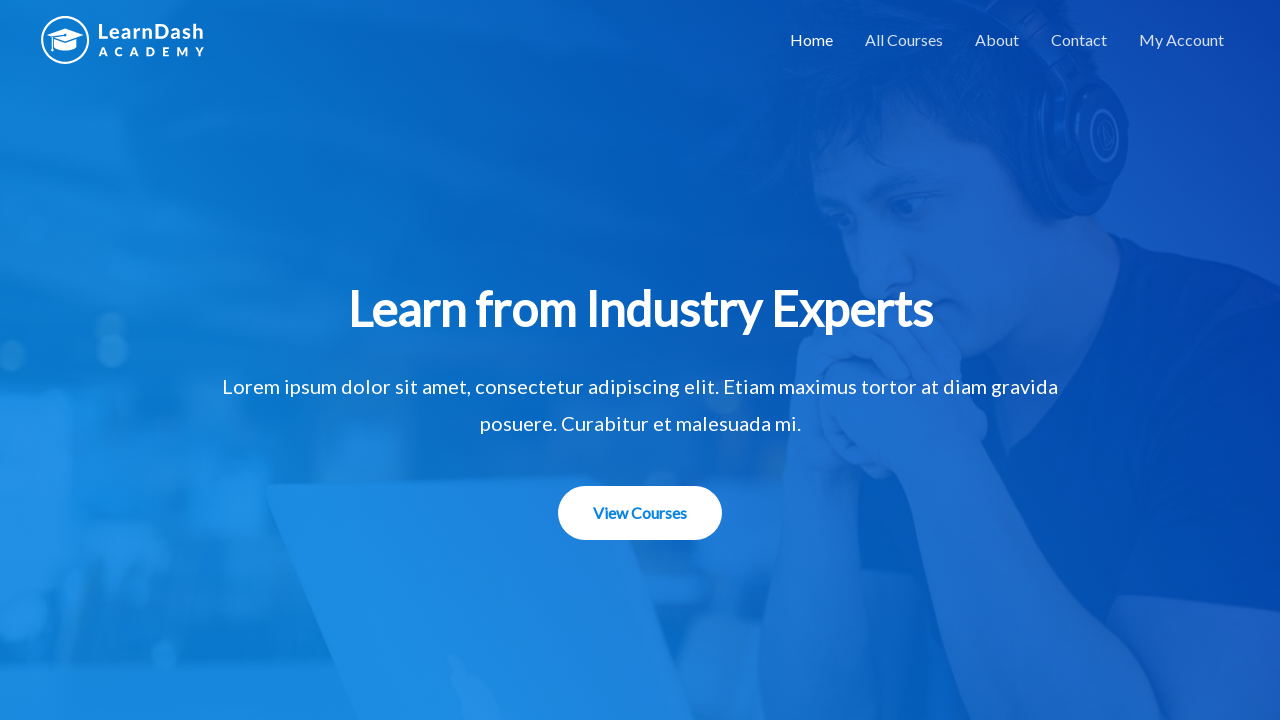

Clicked on Contact link to navigate to contact page at (1079, 40) on a[href='https://alchemy.hguy.co/lms/contact/']
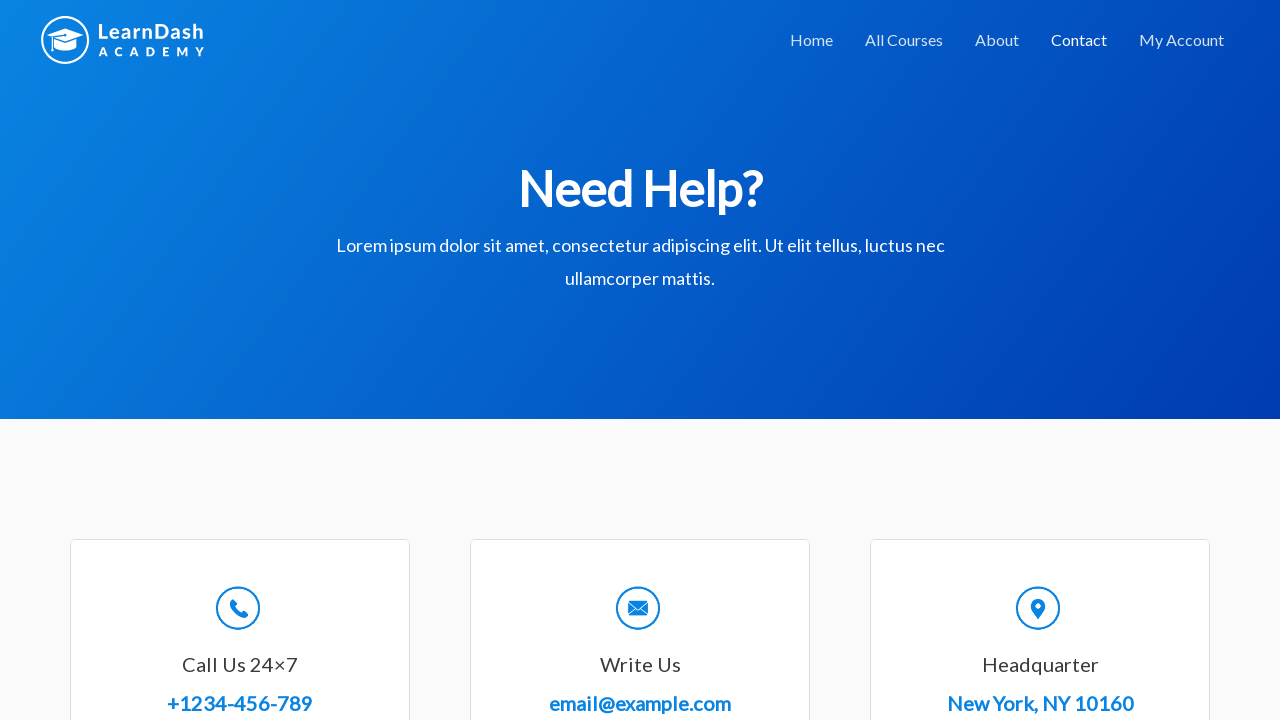

Contact page loaded (domcontentloaded)
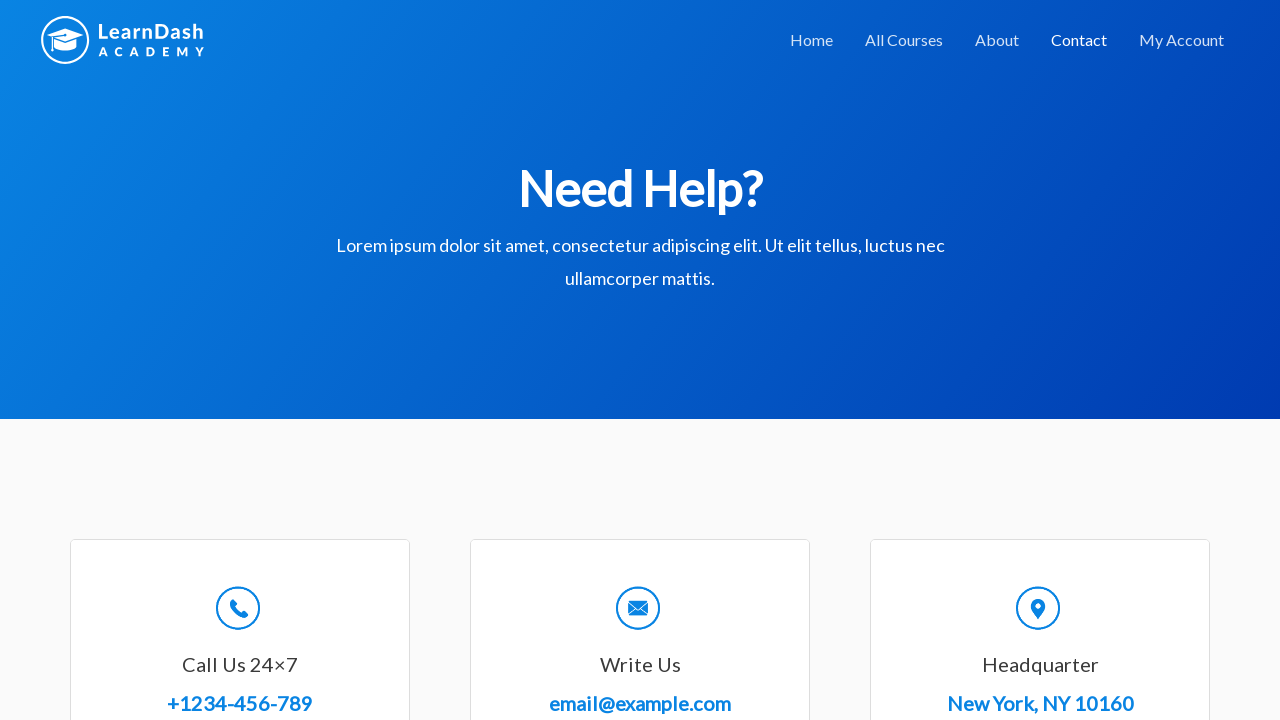

Verified 'Contact' is present in page title
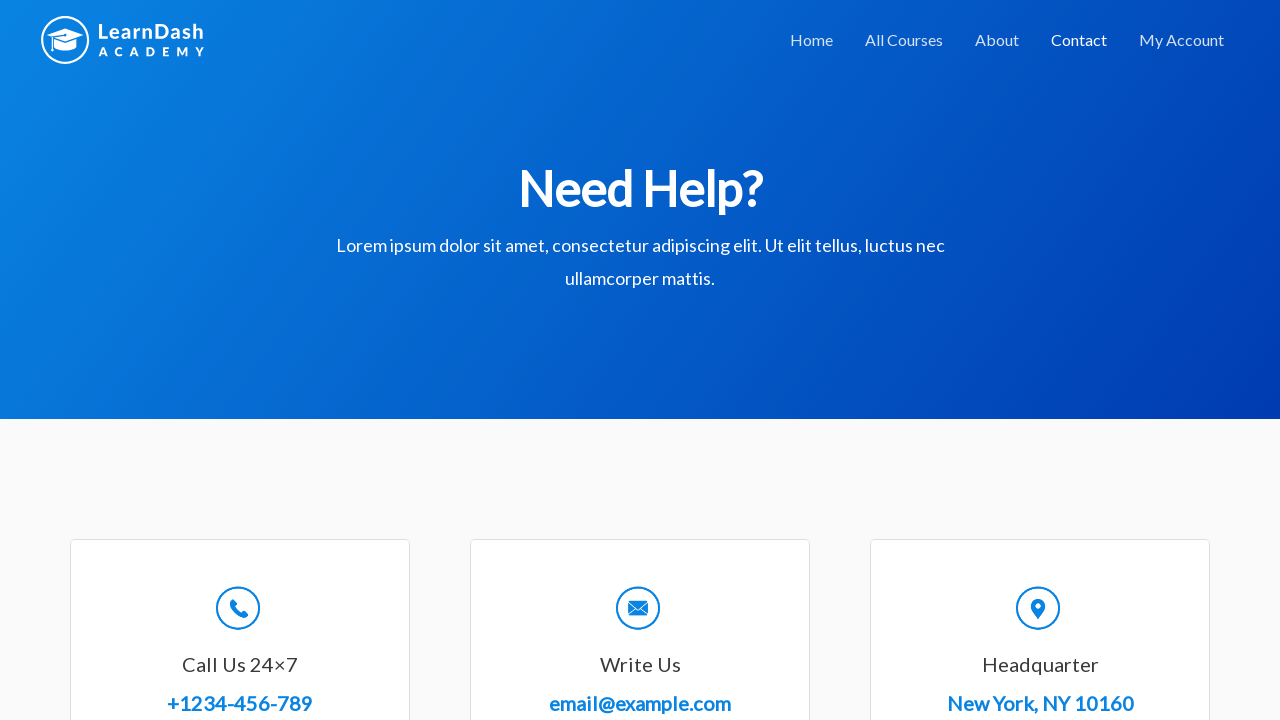

Filled name field with 'John Smith' on #wpforms-8-field_0
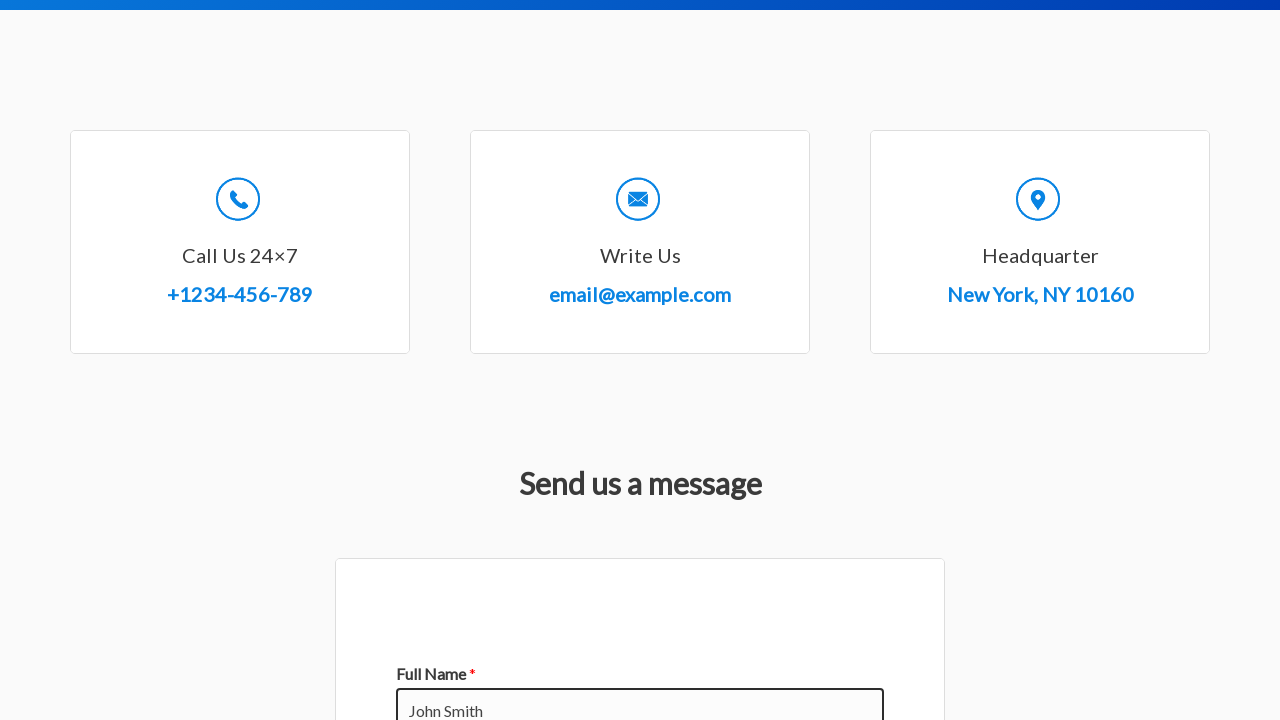

Filled email field with 'john.smith@example.com' on #wpforms-8-field_1
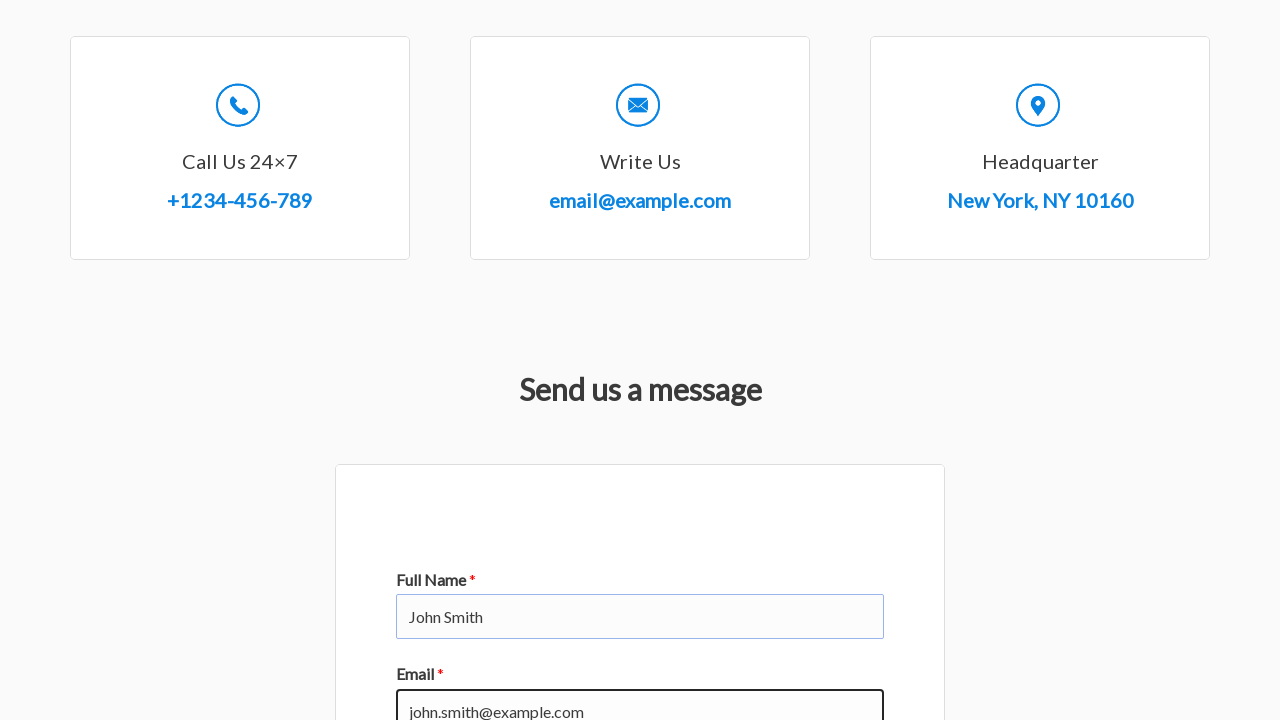

Filled subject field with 'Inquiry about course materials' on #wpforms-8-field_3
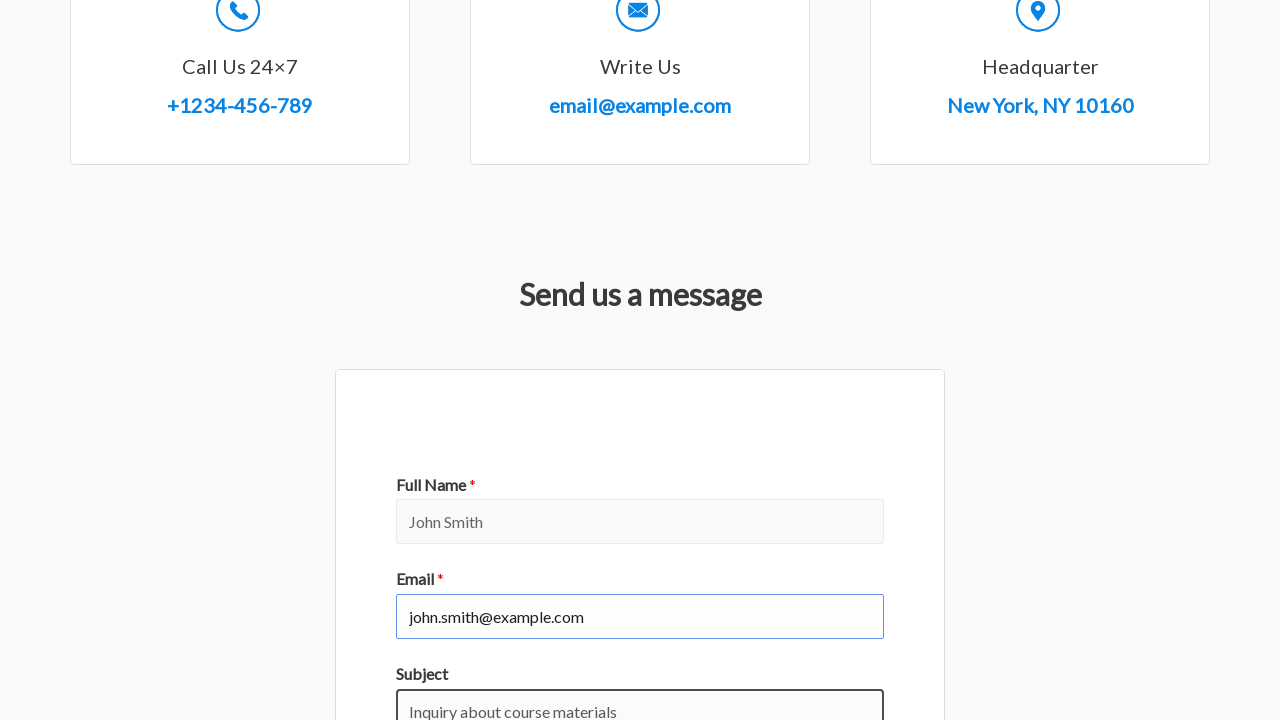

Filled message field with course inquiry text on #wpforms-8-field_2
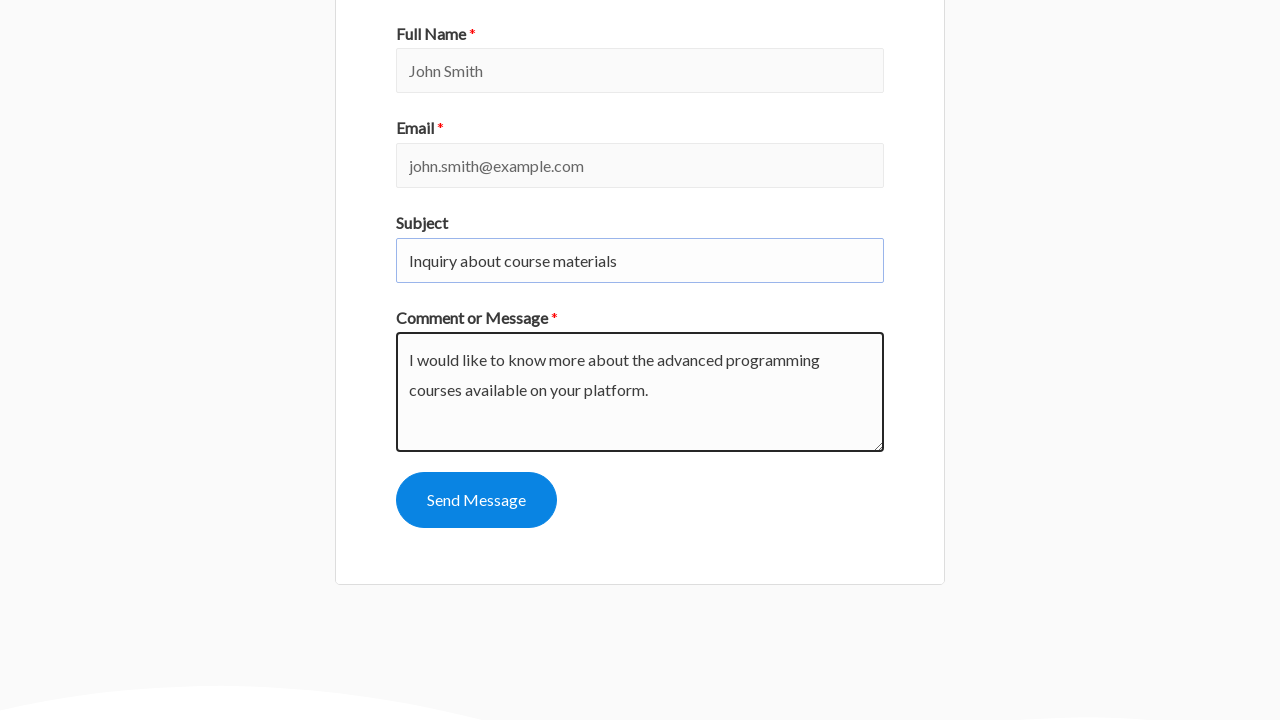

Clicked submit button to send the contact message at (476, 500) on #wpforms-submit-8
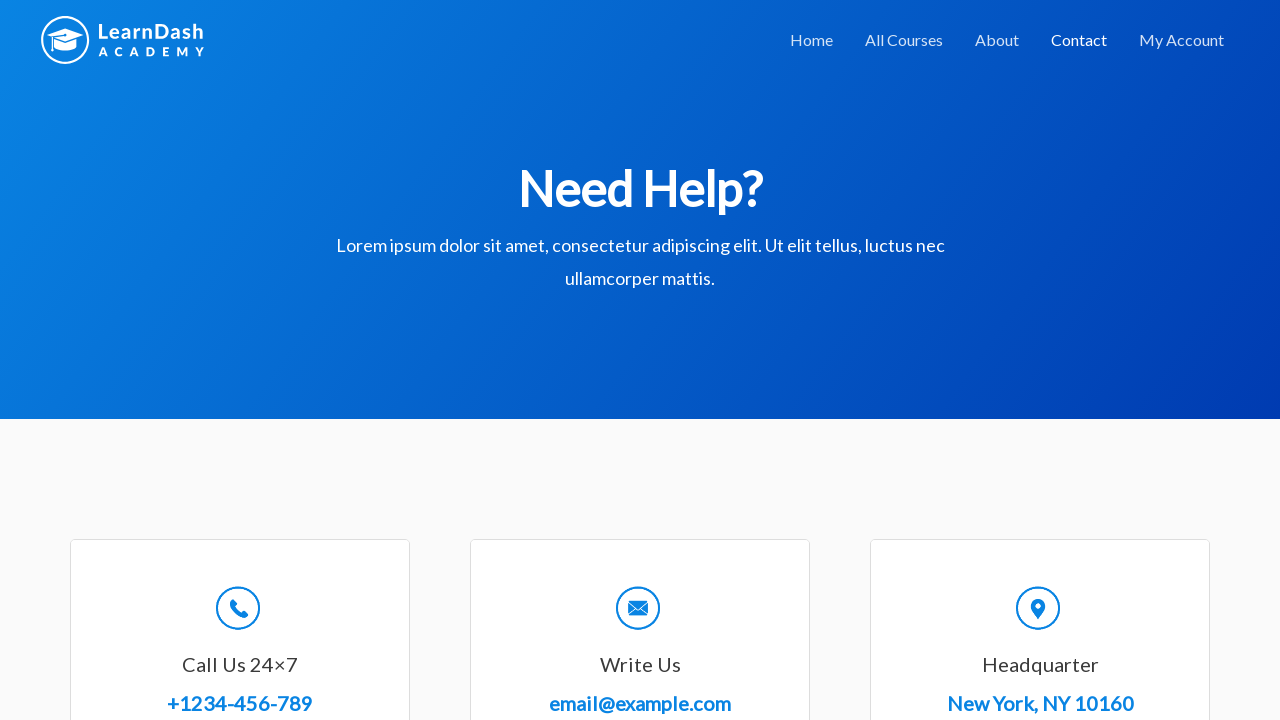

Confirmation message appeared after form submission
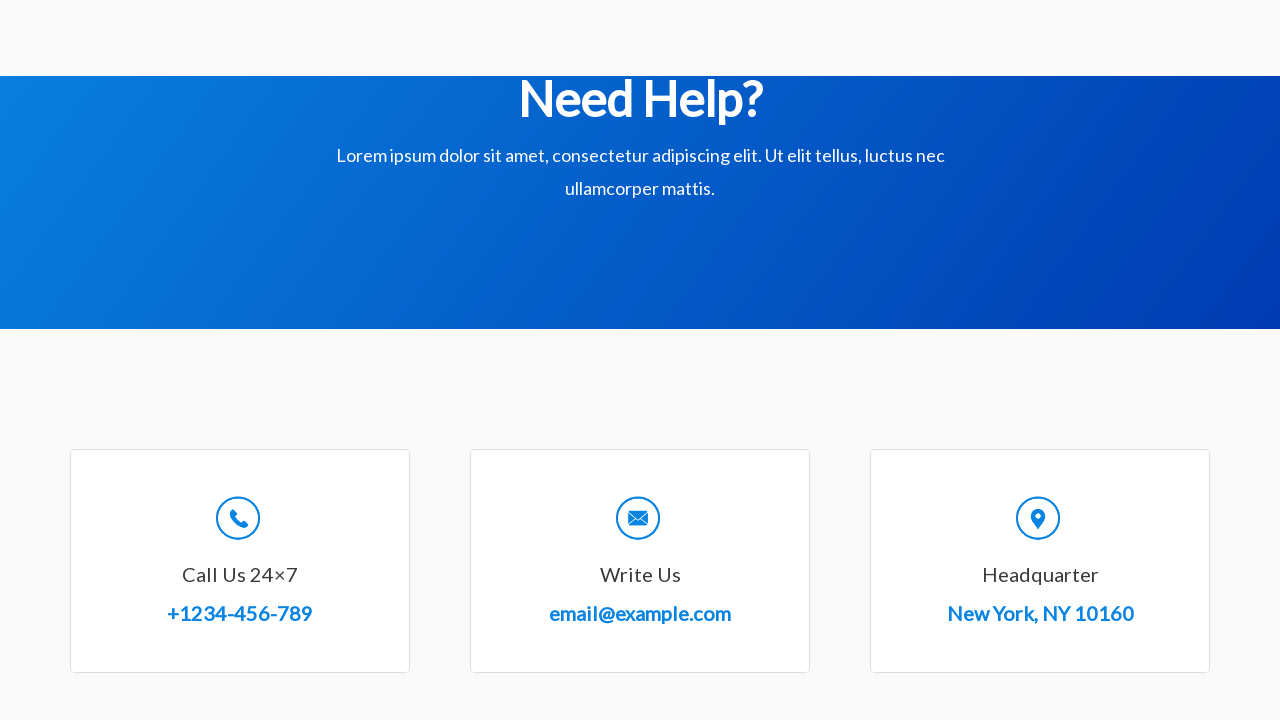

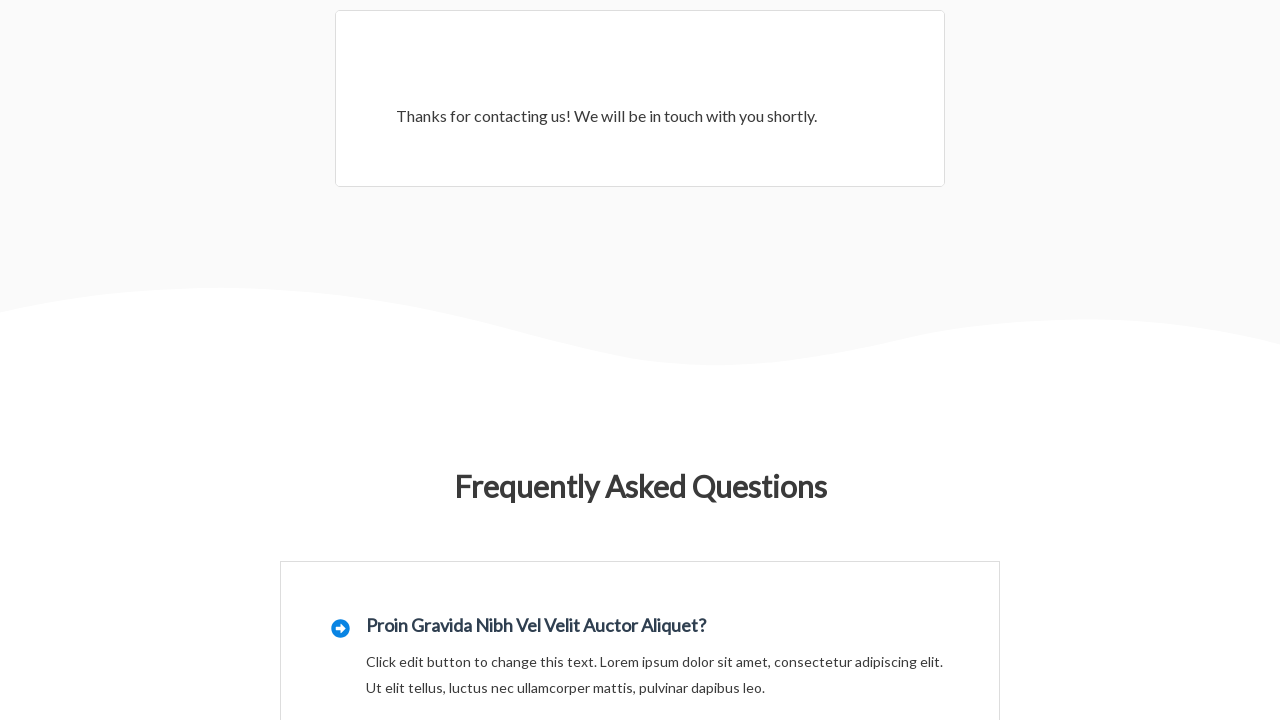